Tests finding an element that is dynamically created (not just unhidden) after clicking a start button

Starting URL: http://the-internet.herokuapp.com/dynamic_loading/2

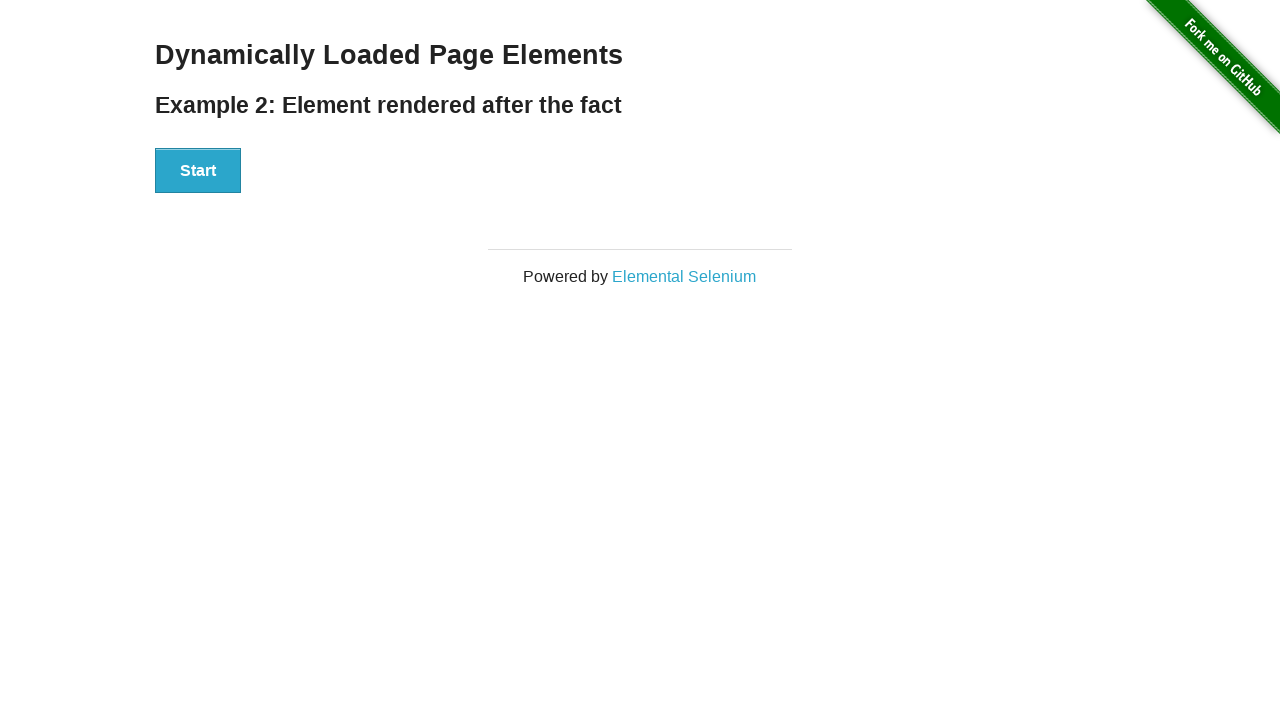

Navigated to dynamic loading test page
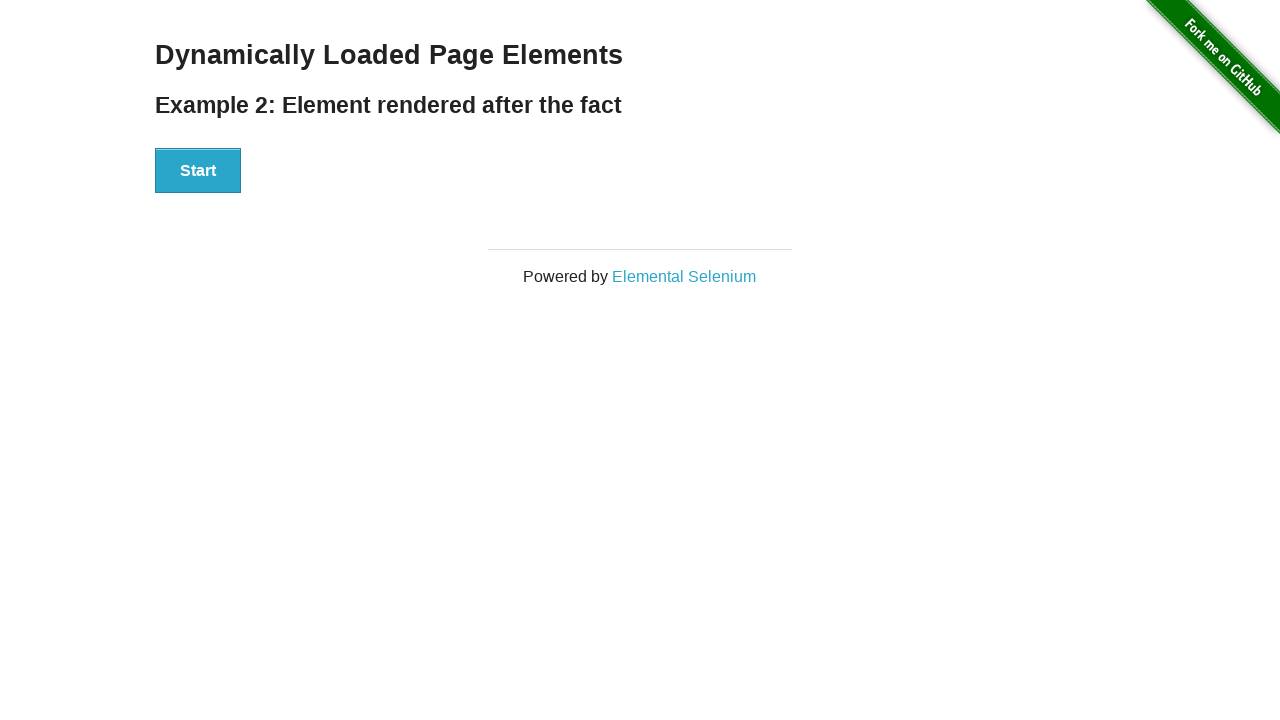

Clicked start button to trigger dynamic element creation at (198, 171) on #start button
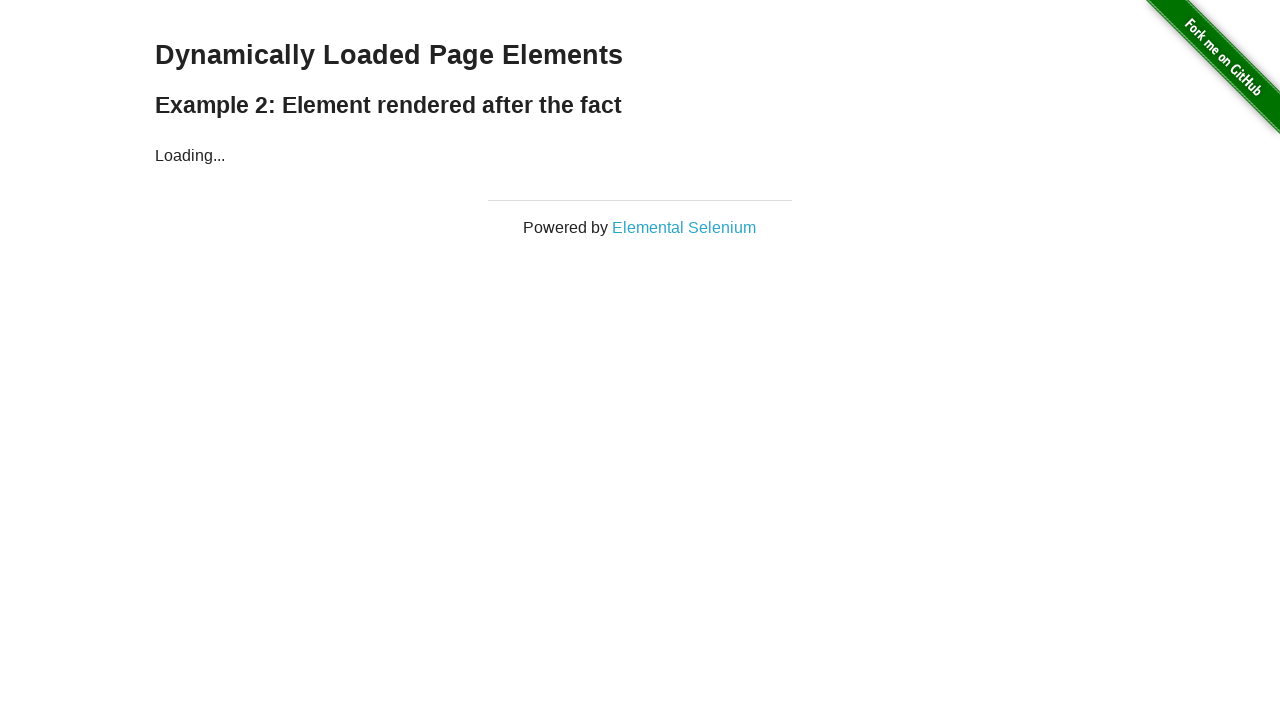

Dynamically created element 'Hello World' appeared and became visible
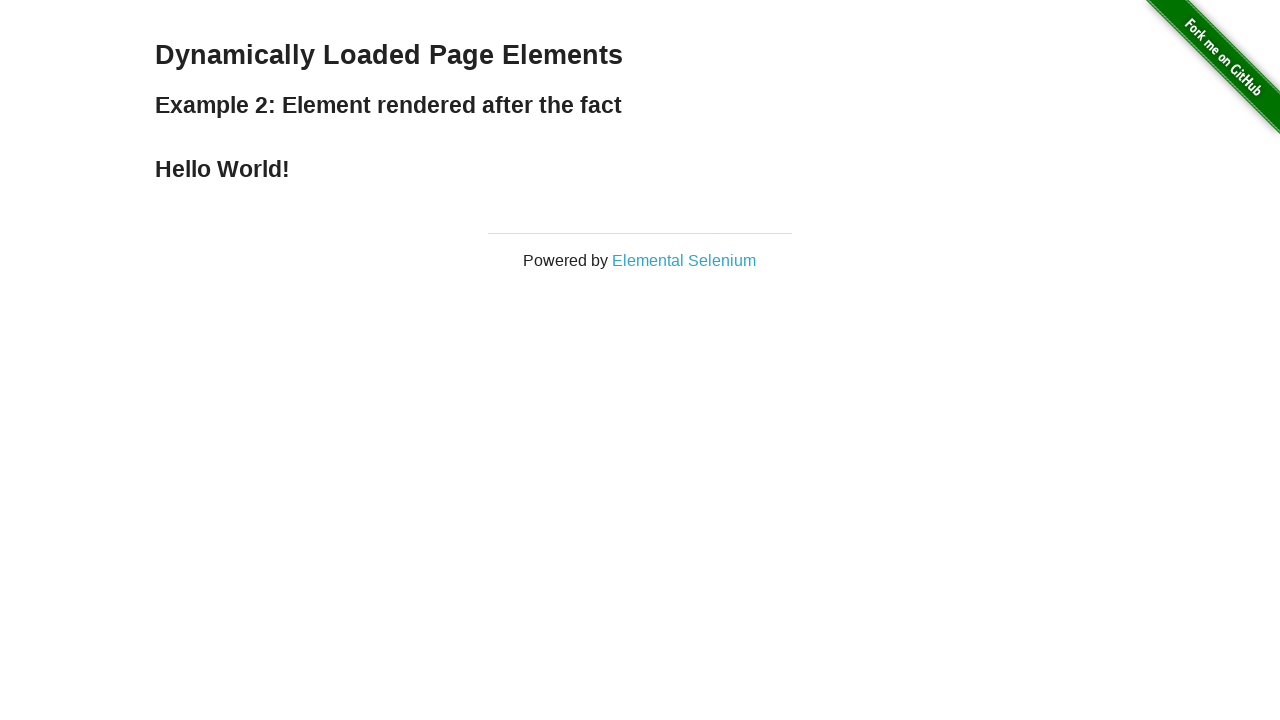

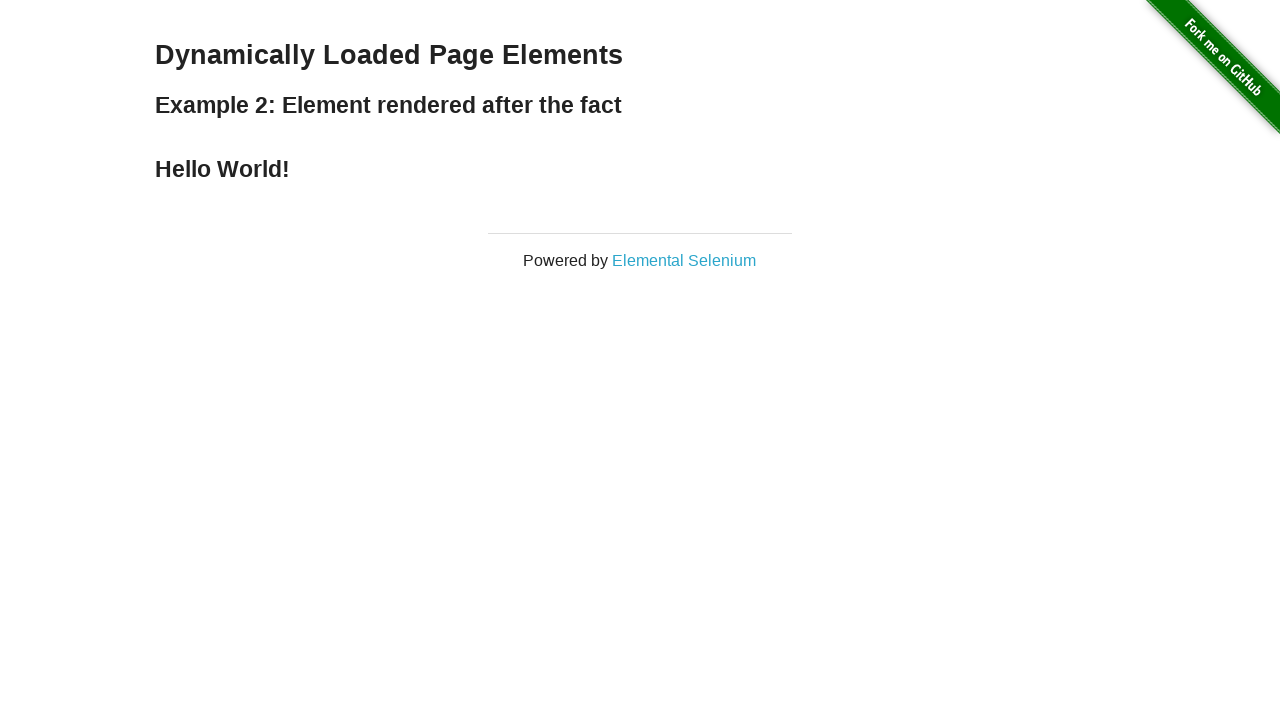